Uploads a file using the file upload input element

Starting URL: https://demoqa.com/upload-download

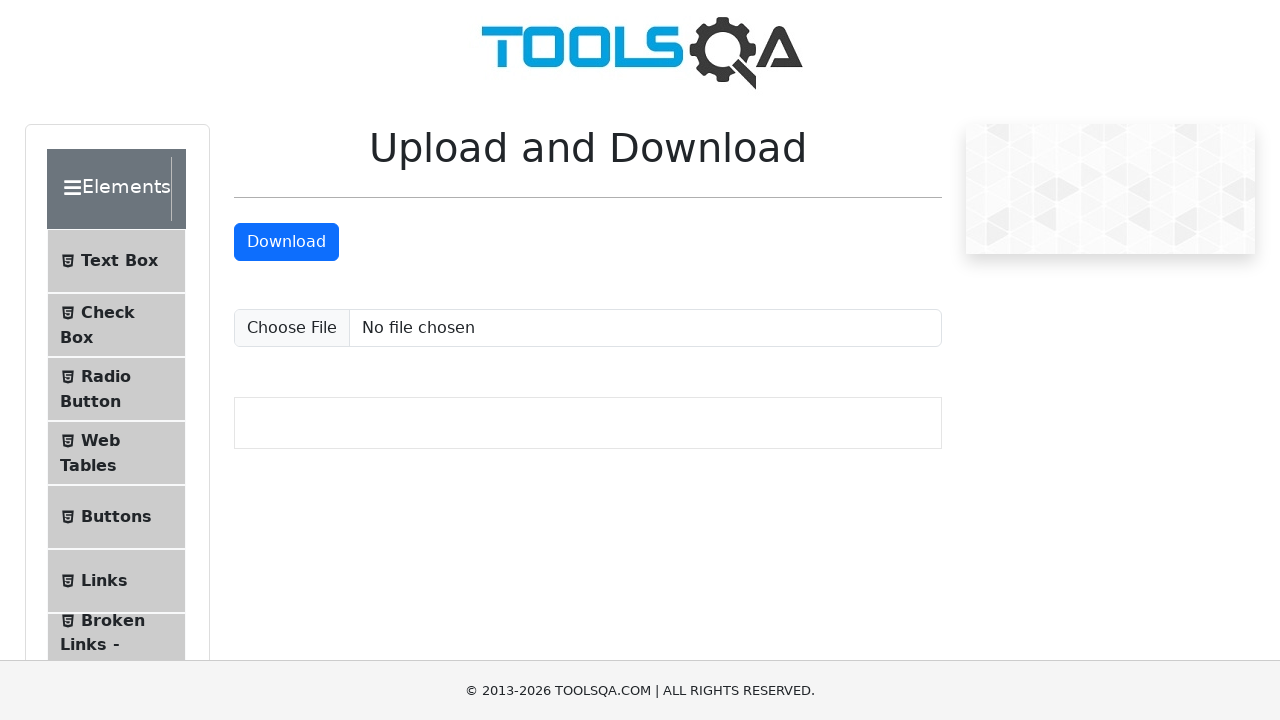

Waited for file upload input element to be visible
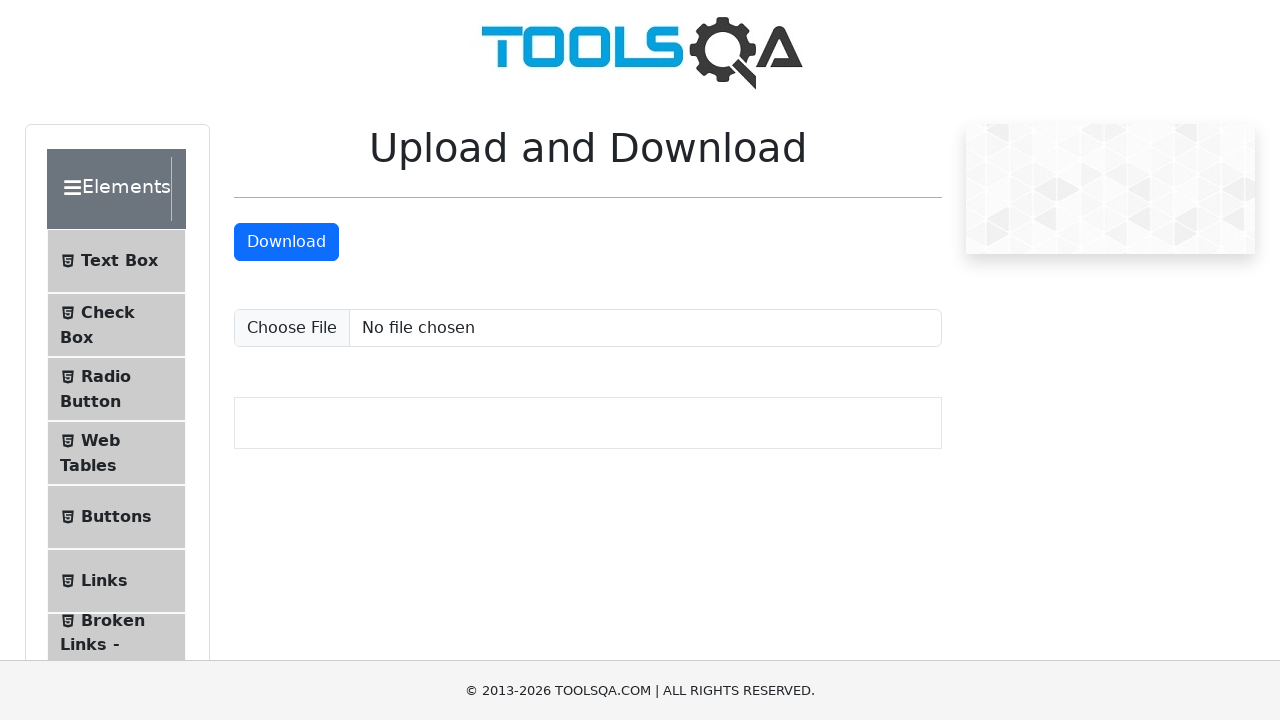

Set input files to upload PNG test file
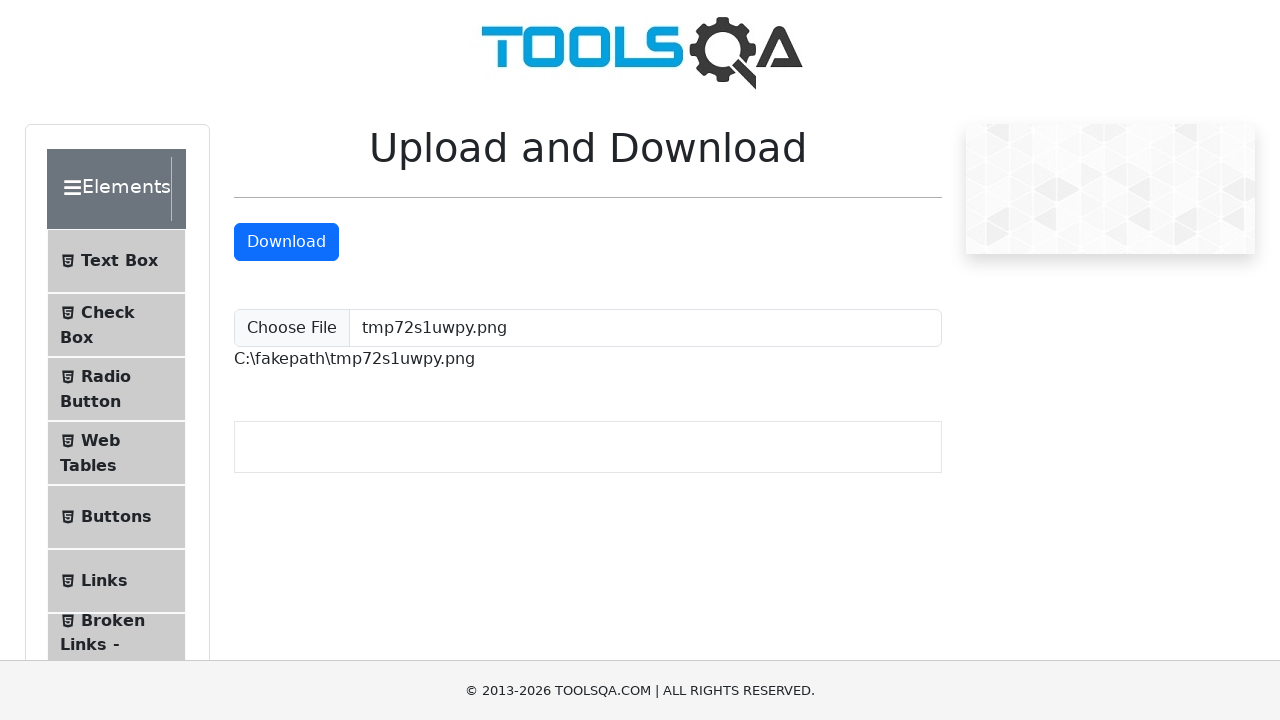

Retrieved uploaded file path text content
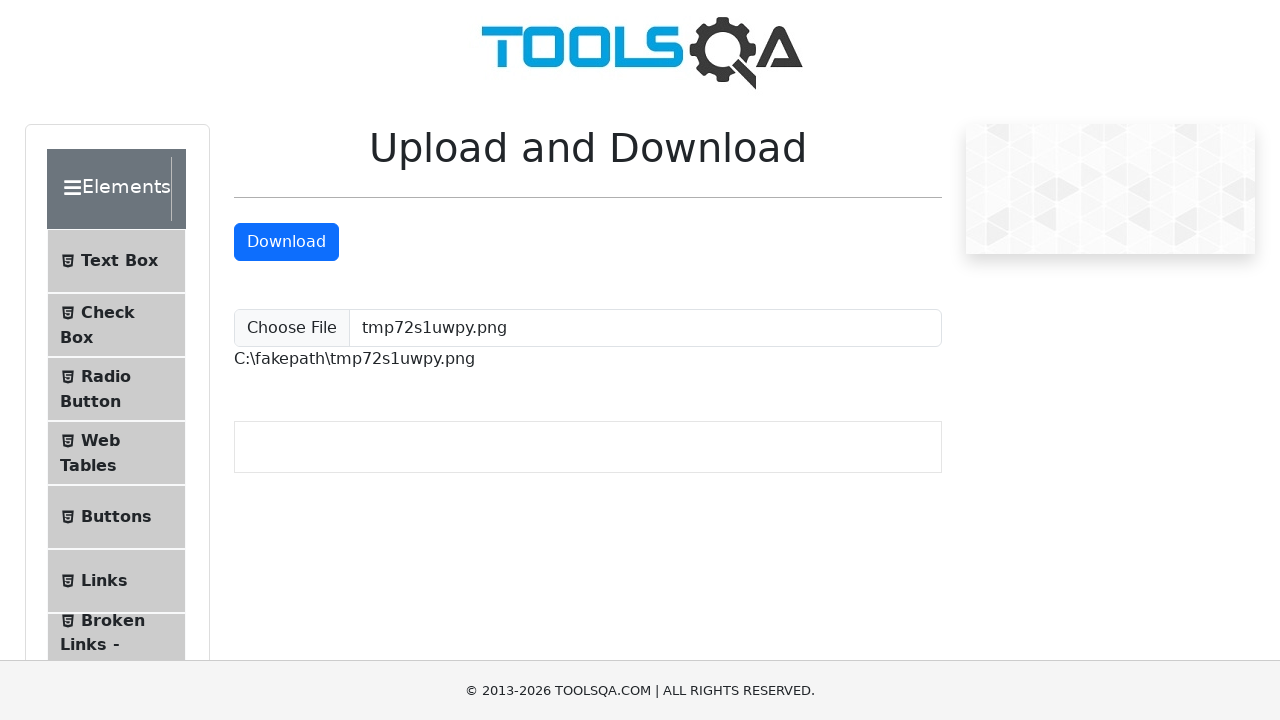

Verified that uploaded file path contains '.png' extension
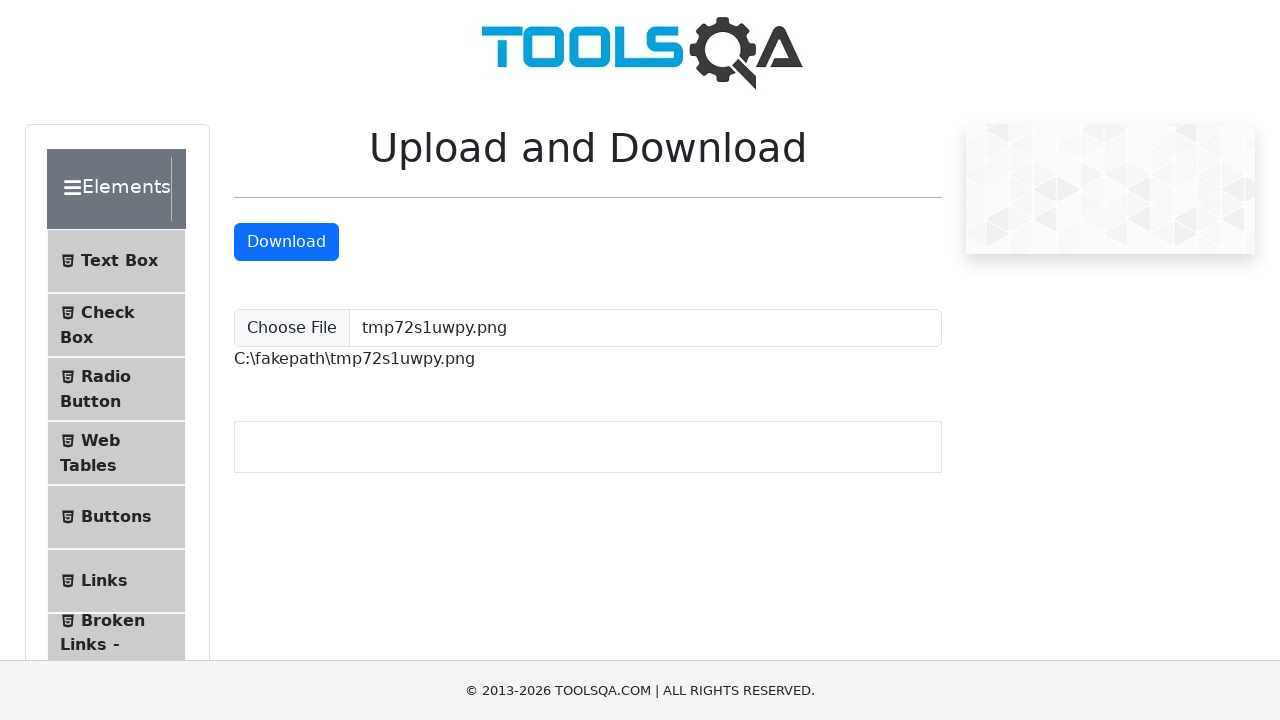

Cleaned up temporary test file
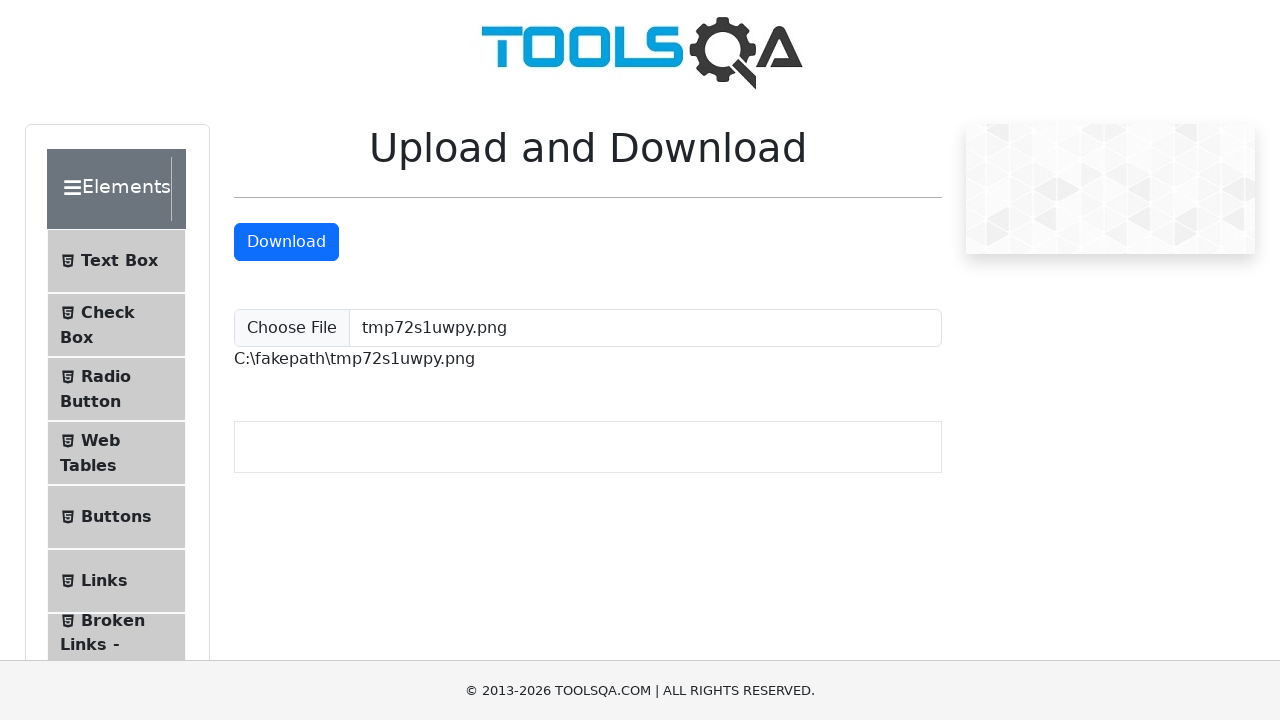

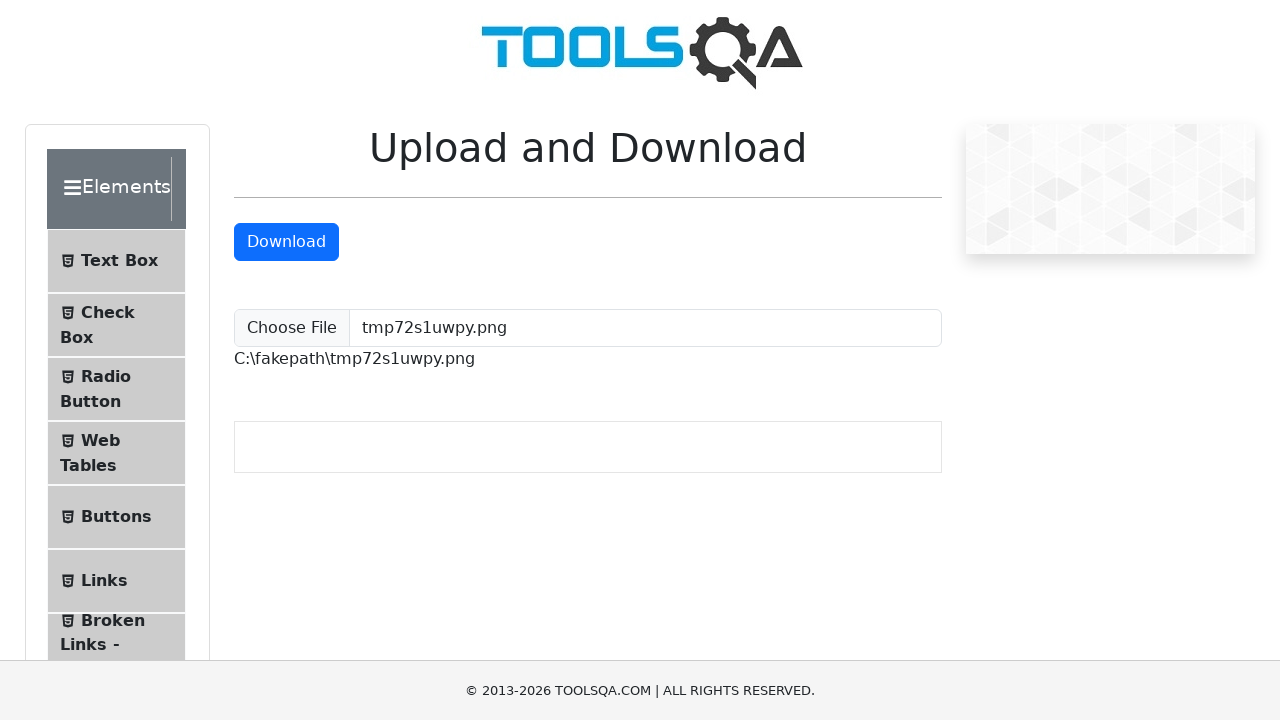